Navigates to the Mars NASA news site and waits for the news content list to load

Starting URL: https://data-class-mars.s3.amazonaws.com/Mars/index.html

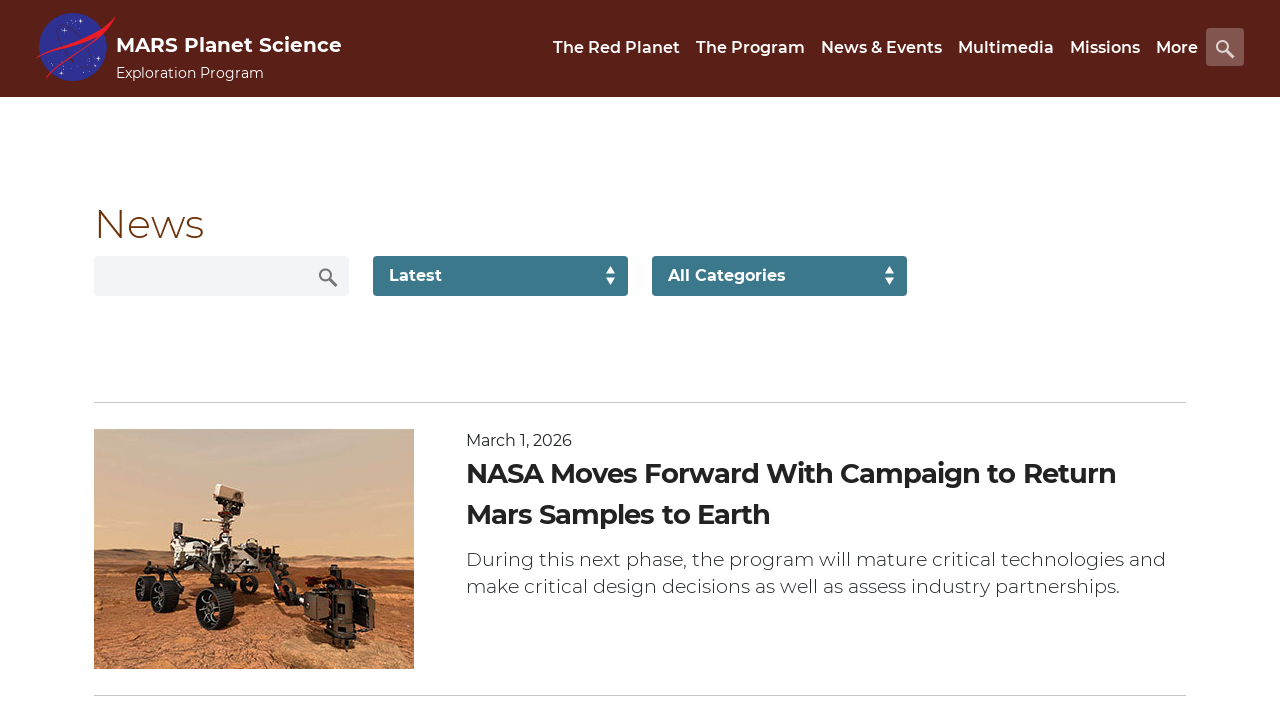

Navigated to Mars NASA news site
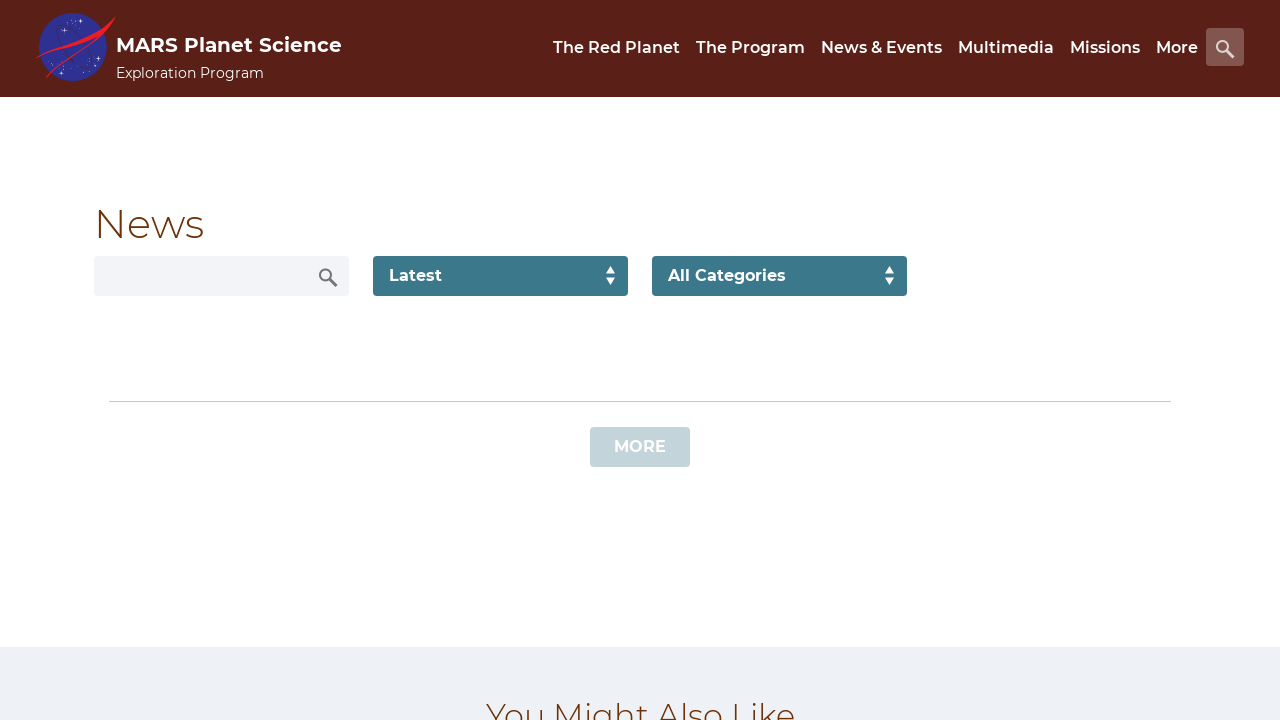

News content list loaded
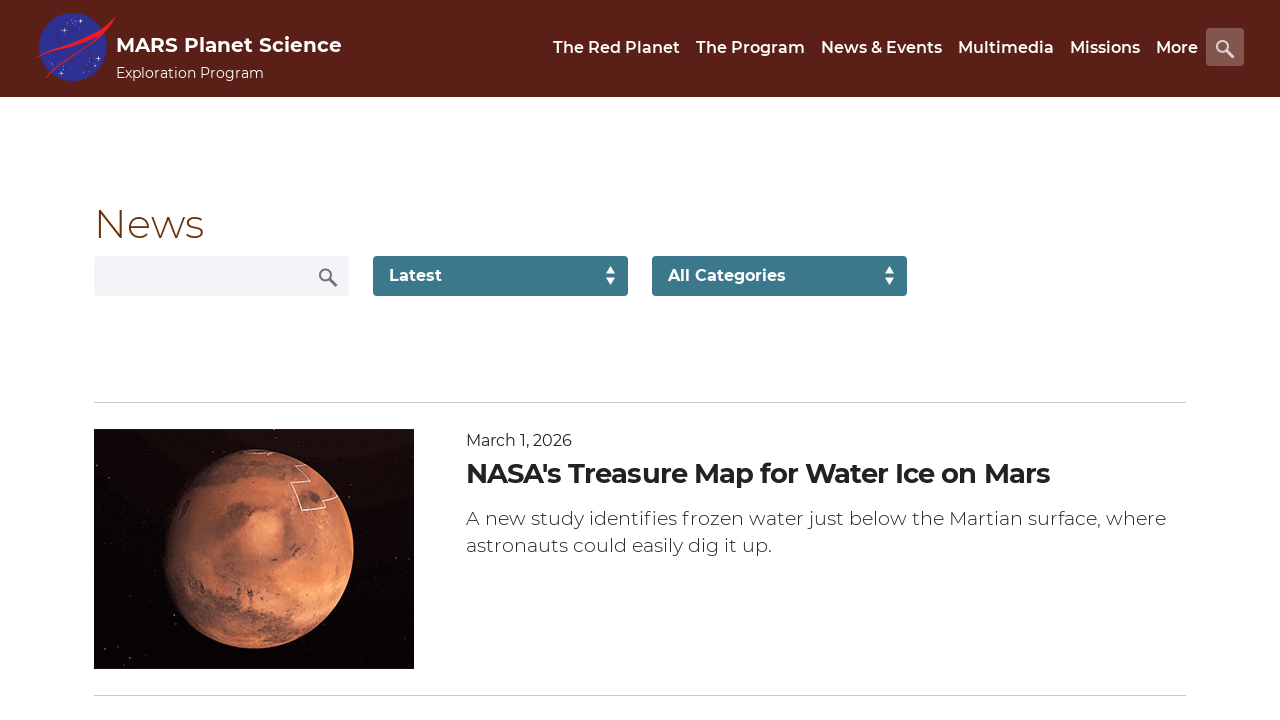

Content title element is present
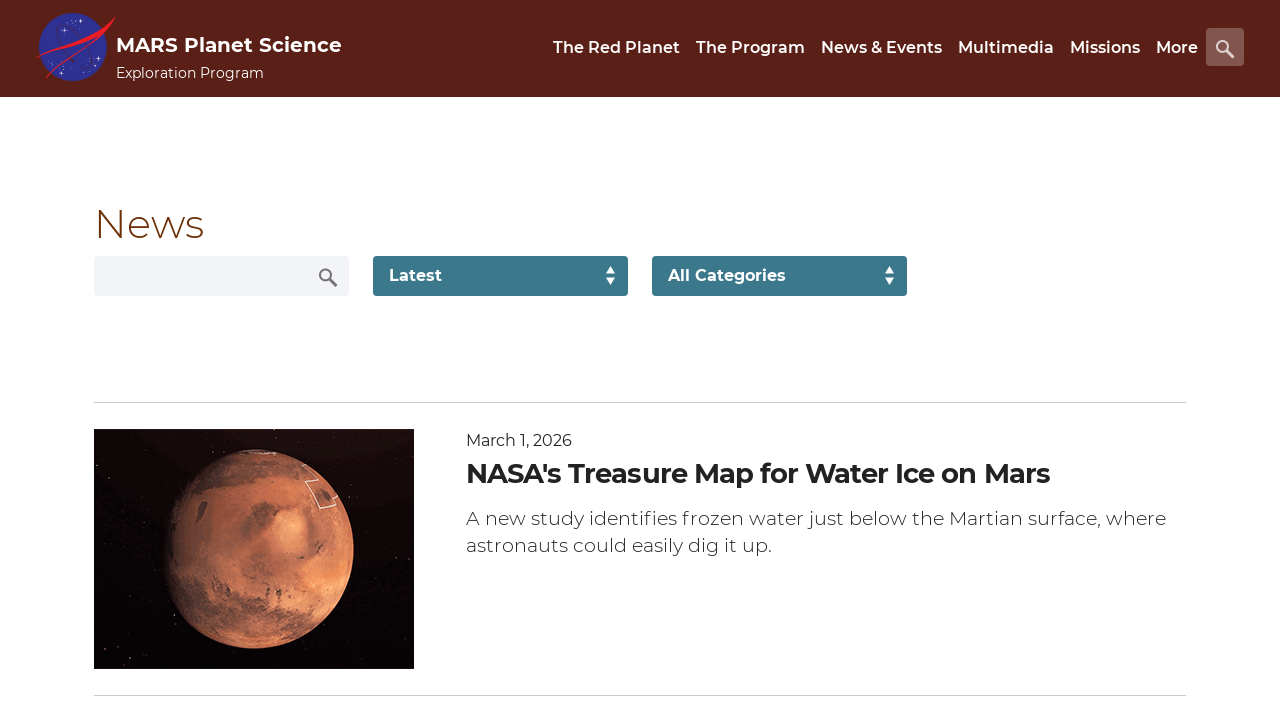

Article teaser body element is present
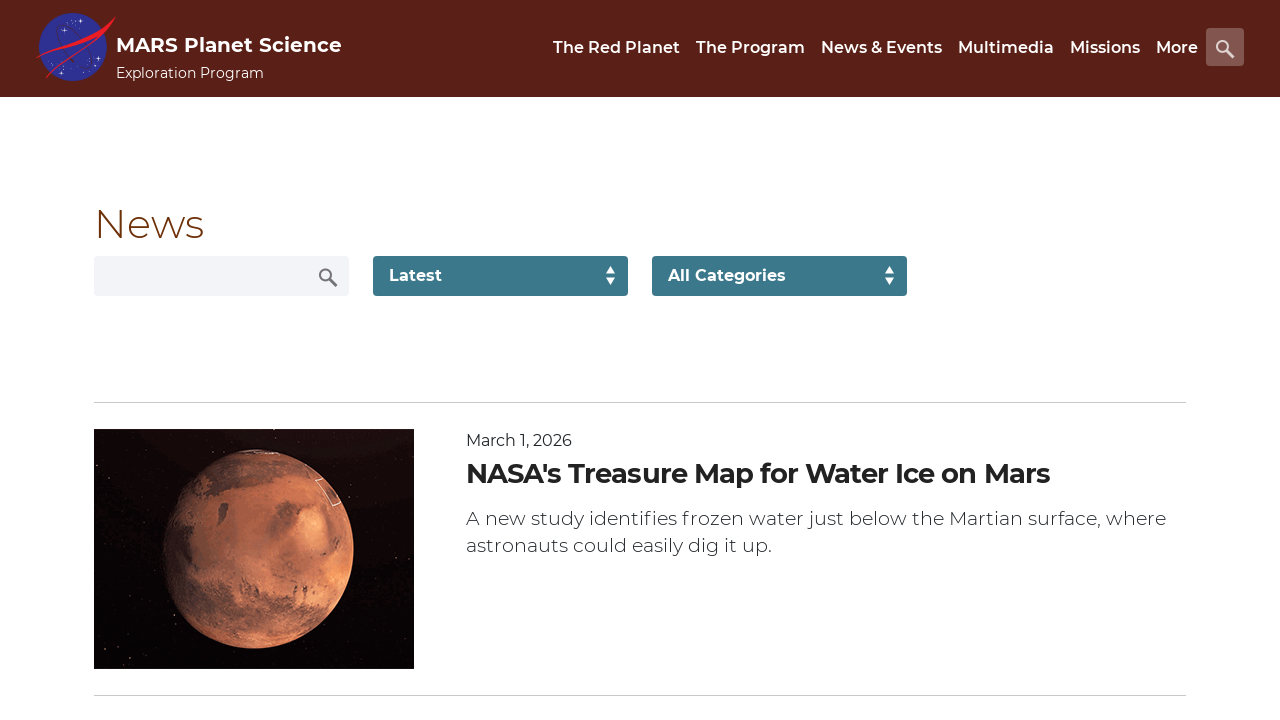

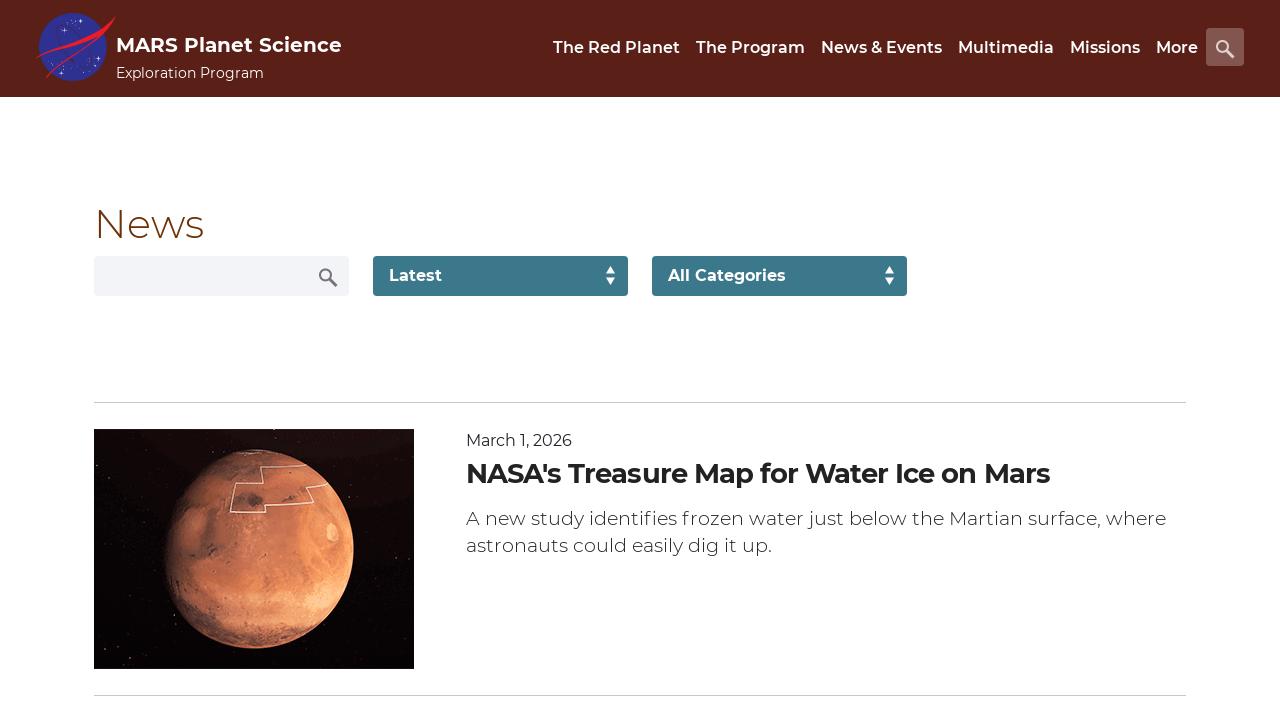